Navigates to the Python 2.7.12 download page and clicks on the Windows x86-64 MSI installer download link to initiate a file download.

Starting URL: https://www.python.org/downloads/release/python-2712/

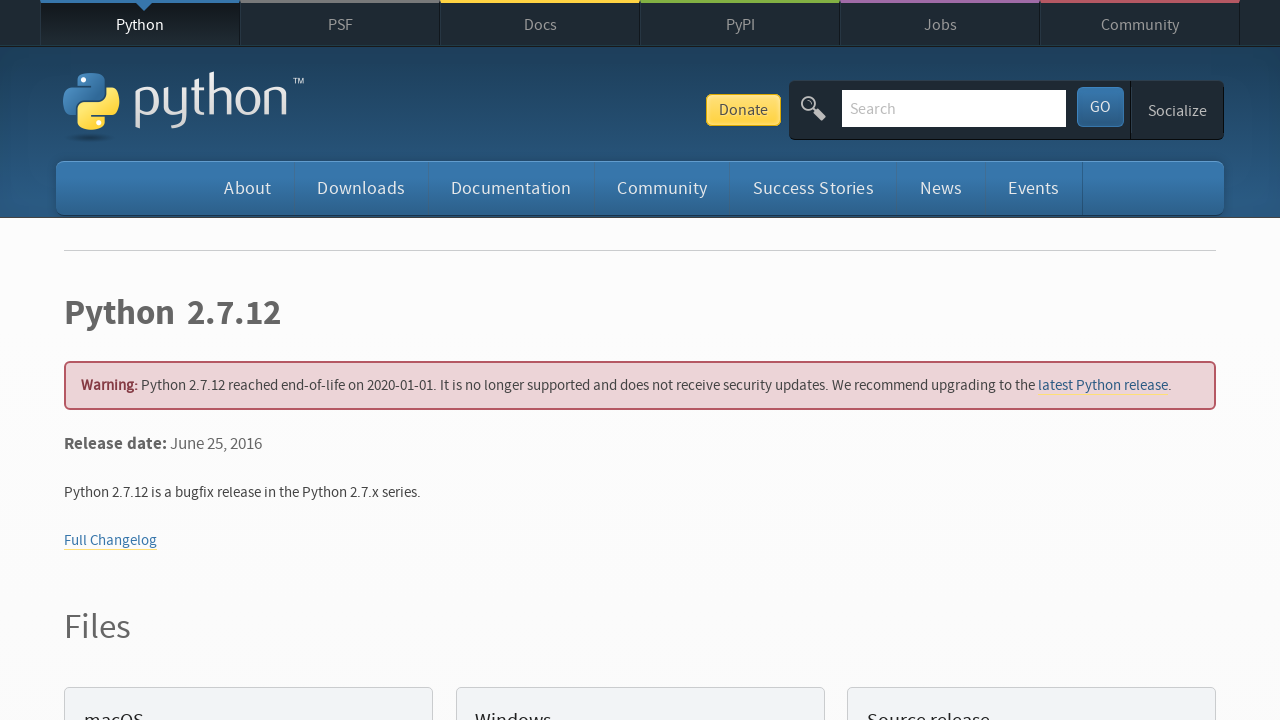

Navigated to Python 2.7.12 release page
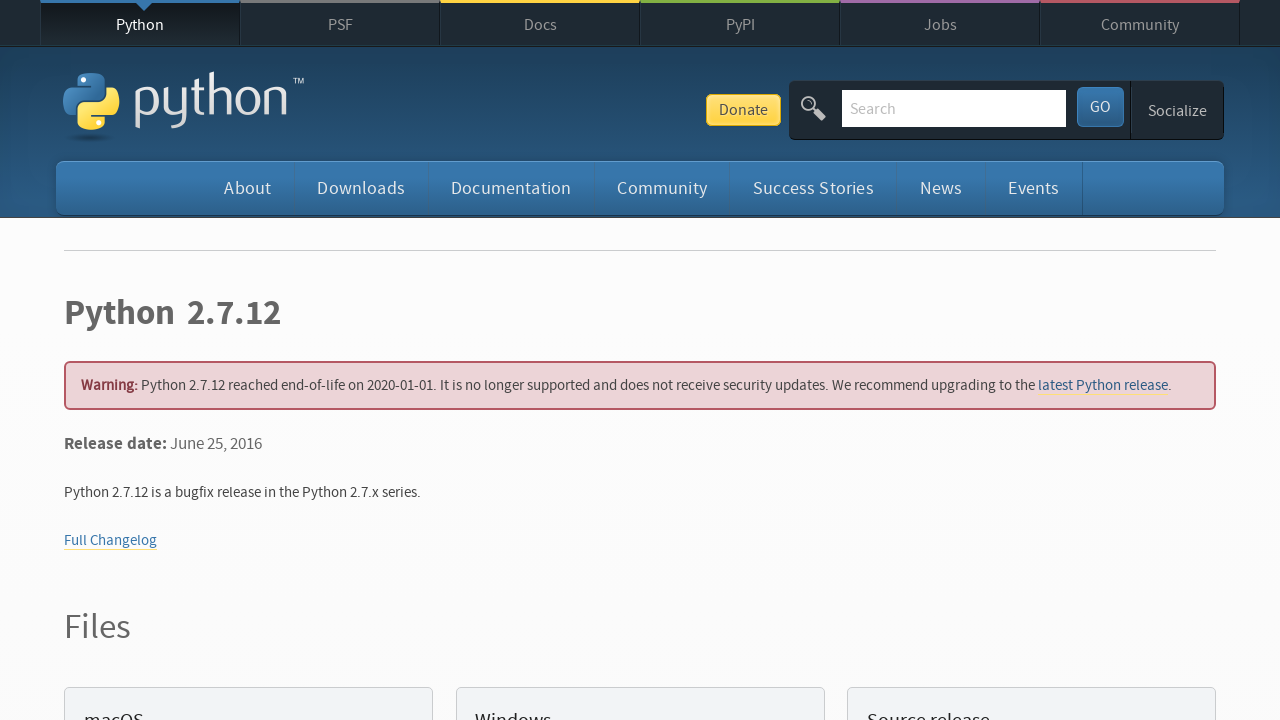

Clicked on Windows x86-64 MSI installer download link at (162, 360) on a:has-text('Windows x86-64 MSI installer')
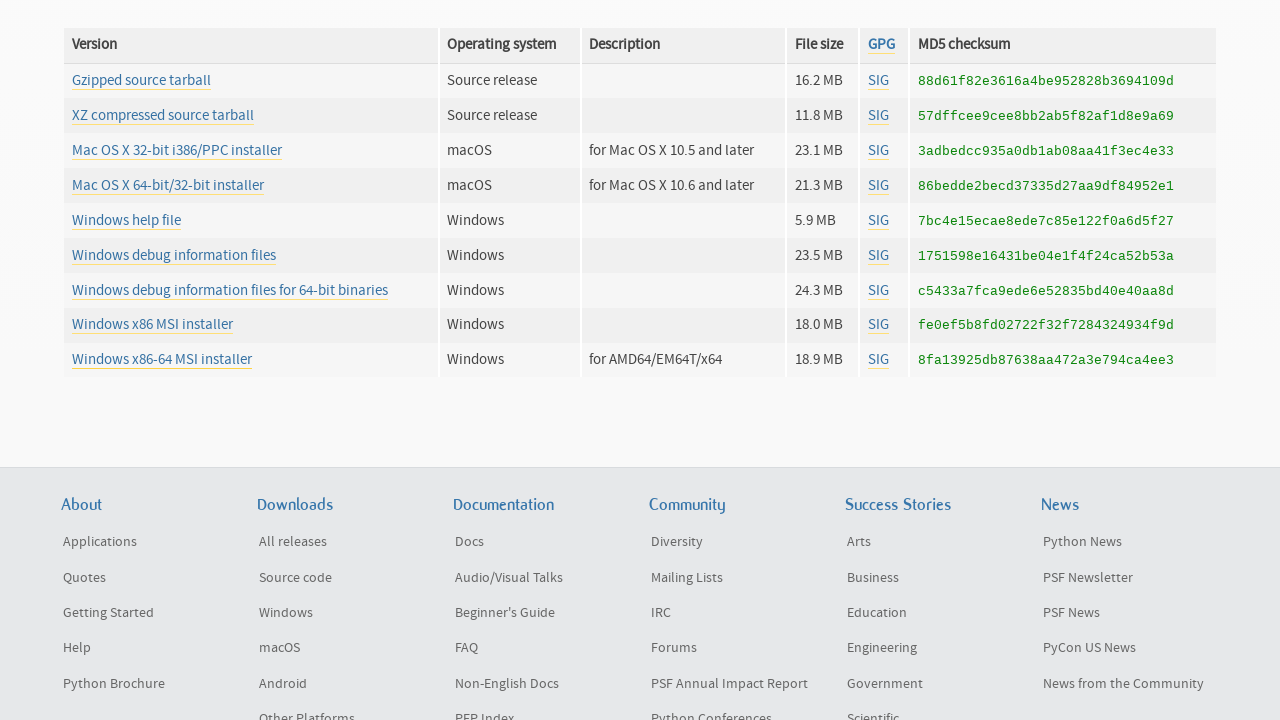

Waited 3 seconds for download to initiate
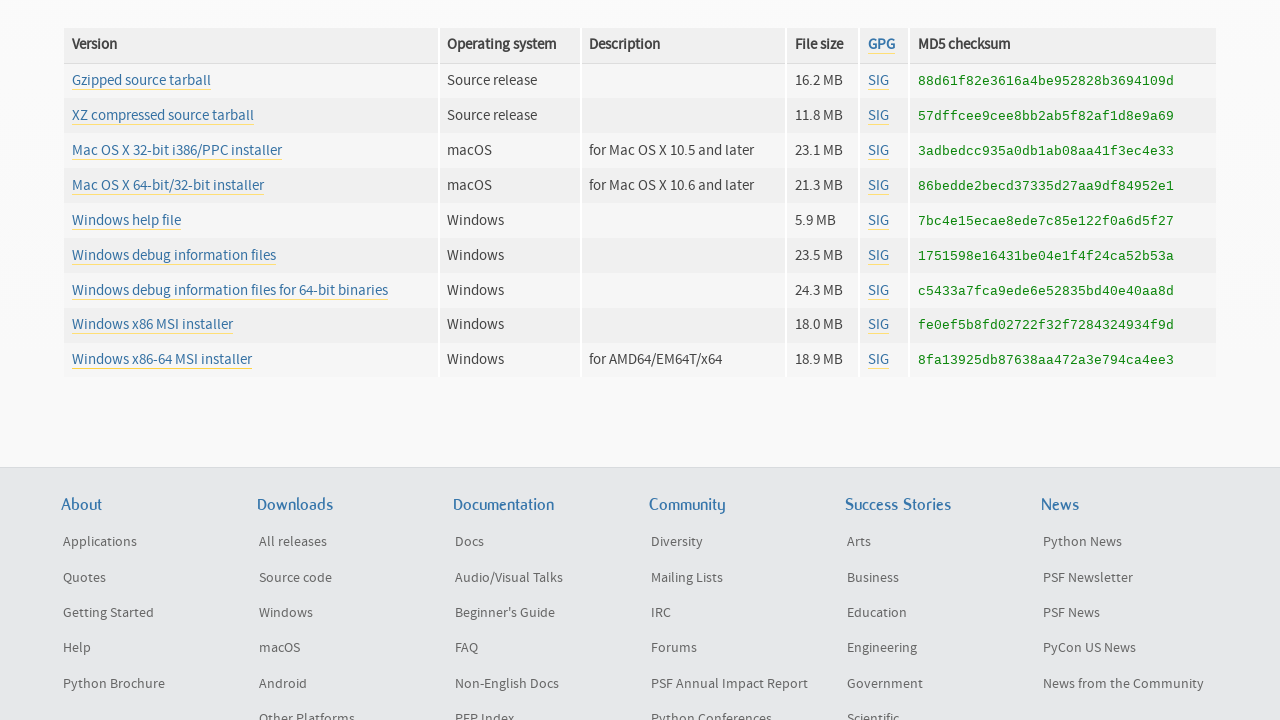

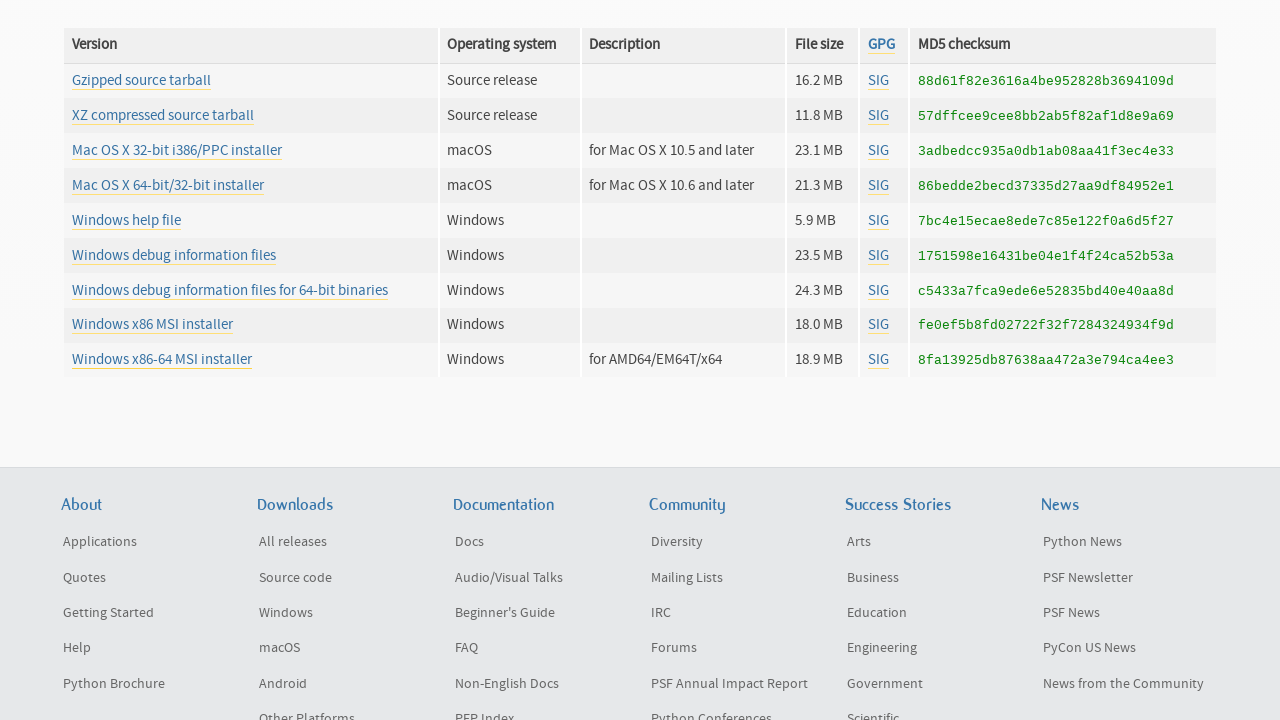